Tests button functionality by navigating to Add/Remove Elements page, clicking the Add Element button, and verifying a Delete button appears

Starting URL: http://the-internet.herokuapp.com/

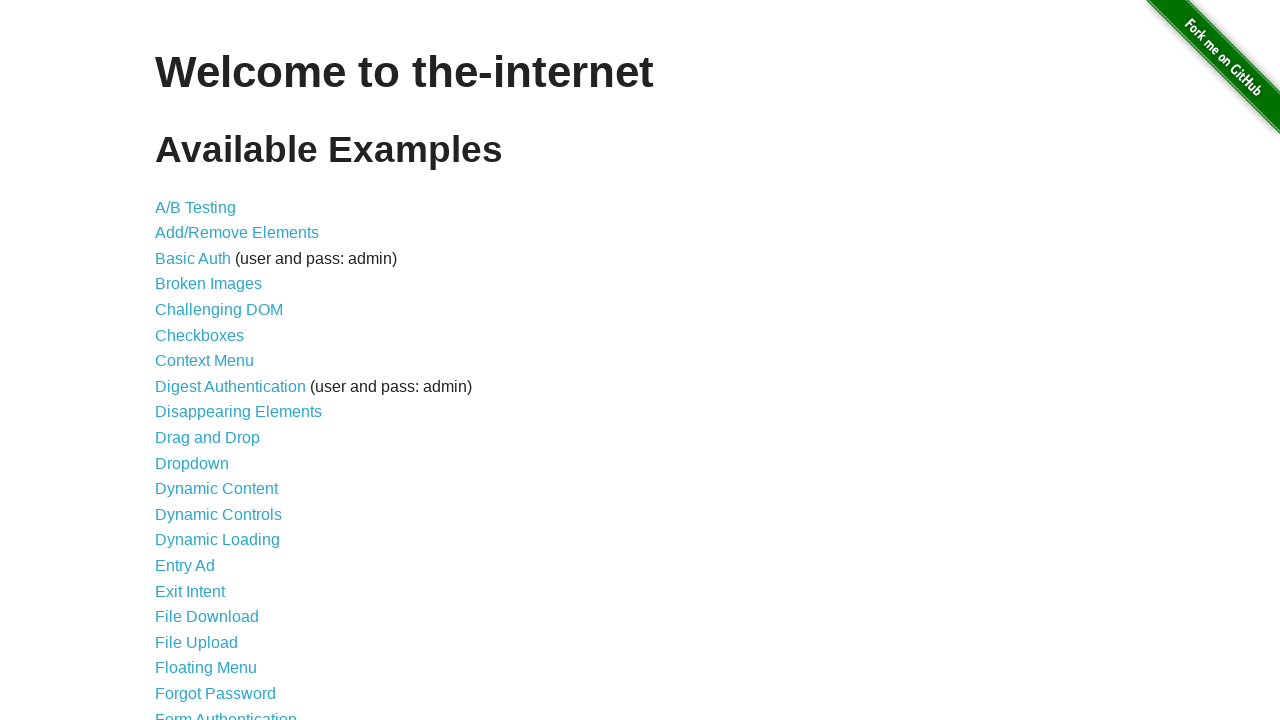

Clicked on Add/Remove Elements link at (237, 233) on text=Add/Remove Elements
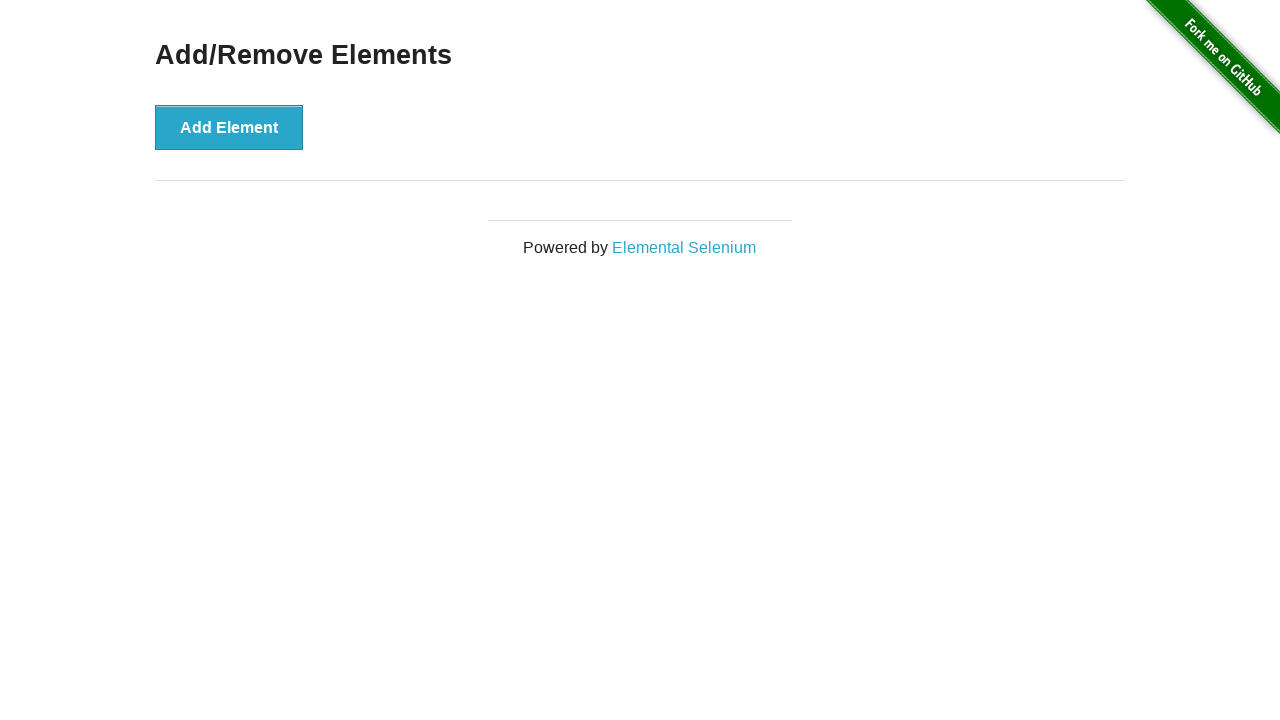

Add Element button is present and loaded
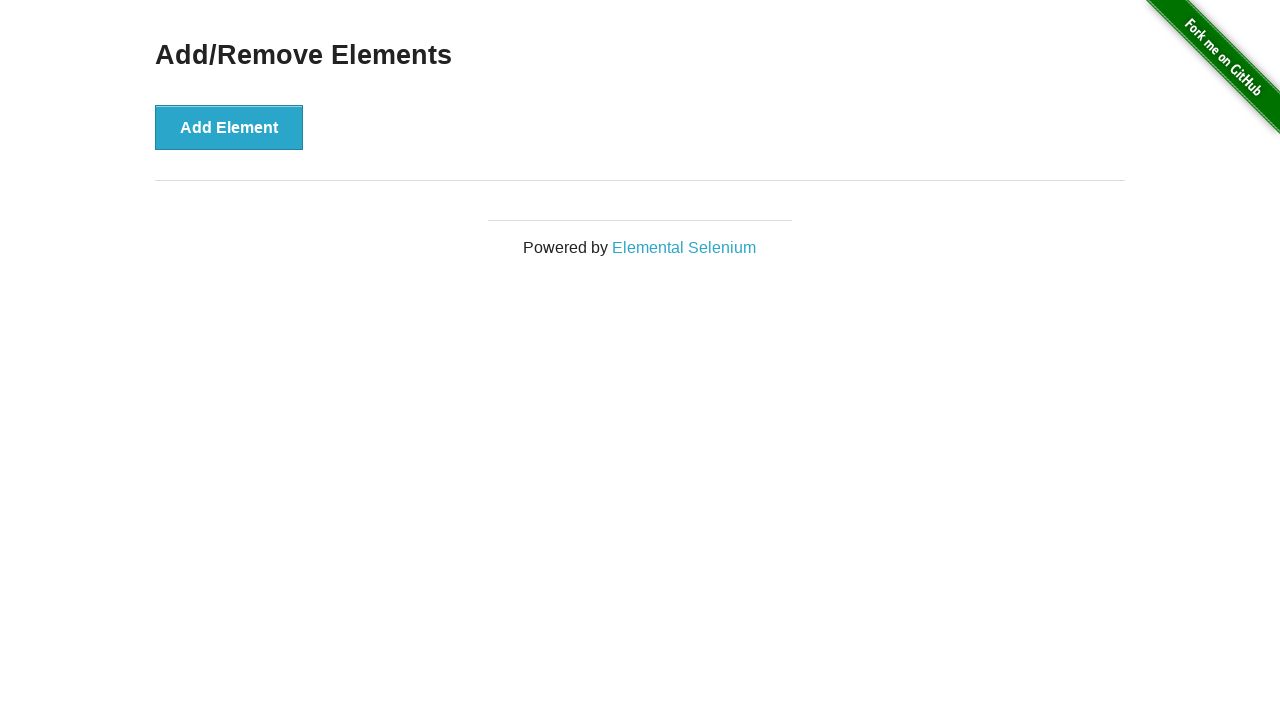

Verified Add Element button has correct text
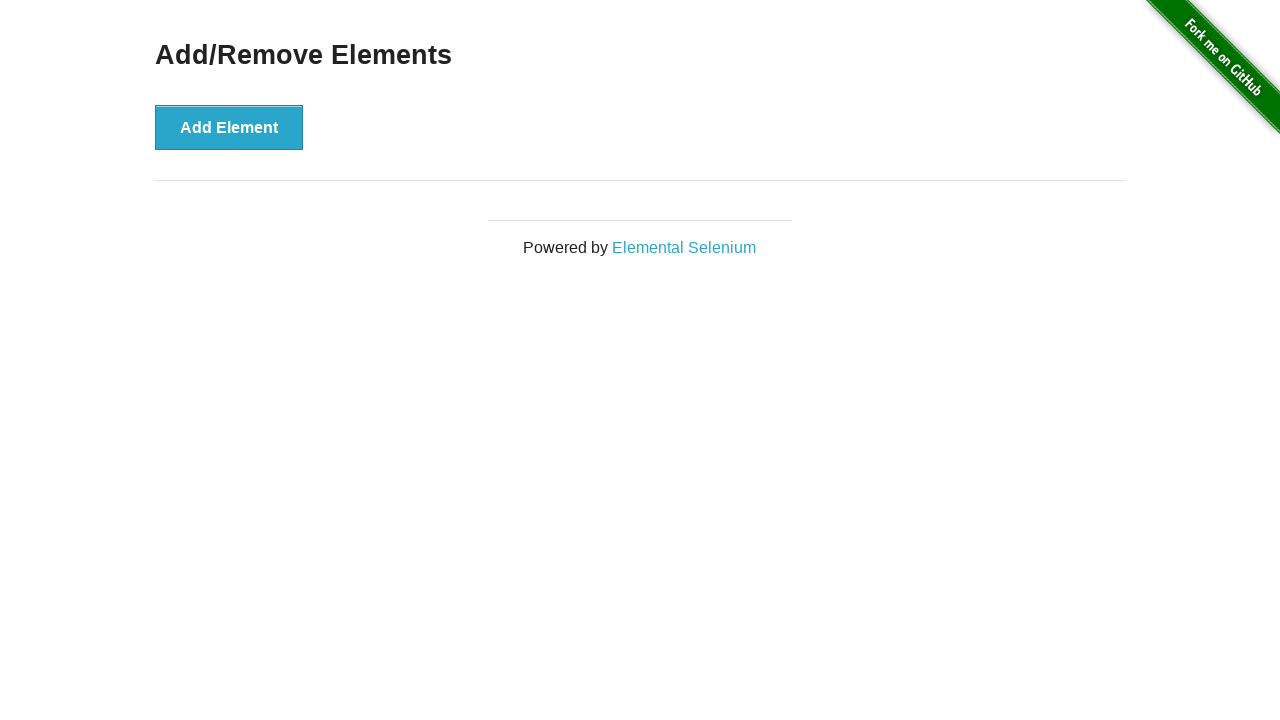

Clicked the Add Element button at (229, 127) on xpath=//button[text()='Add Element']
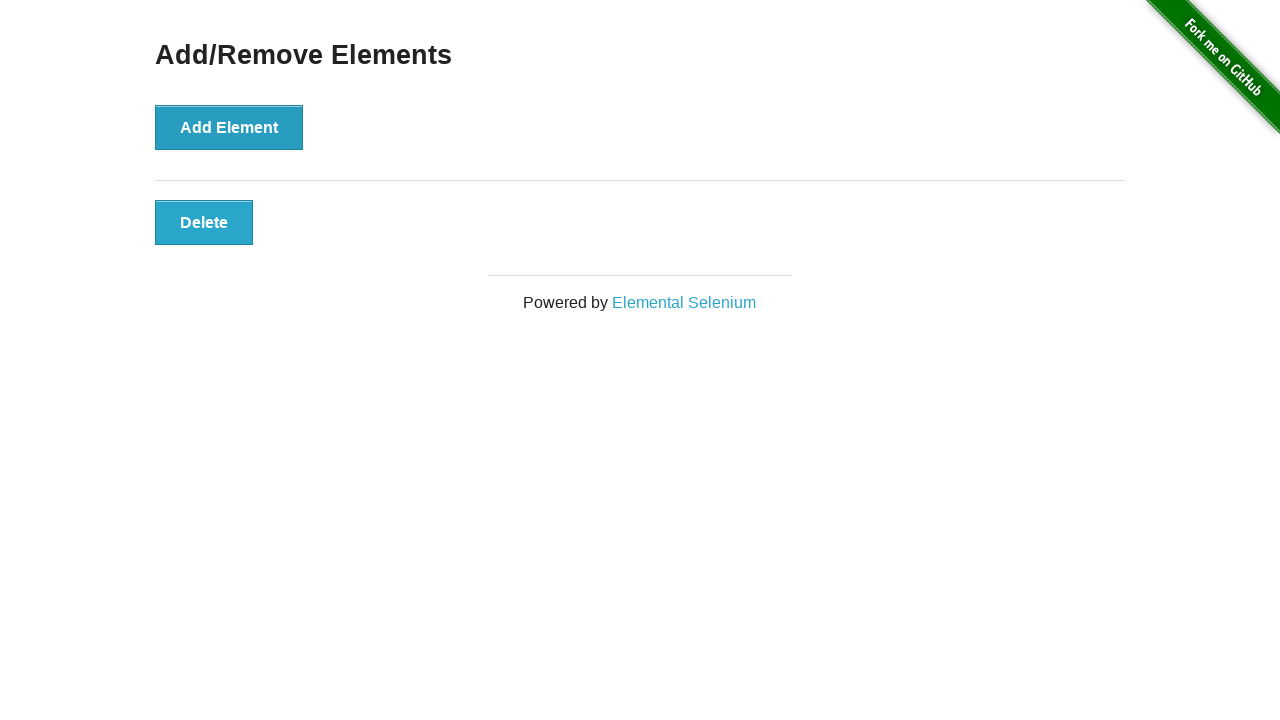

Delete button appeared after adding element
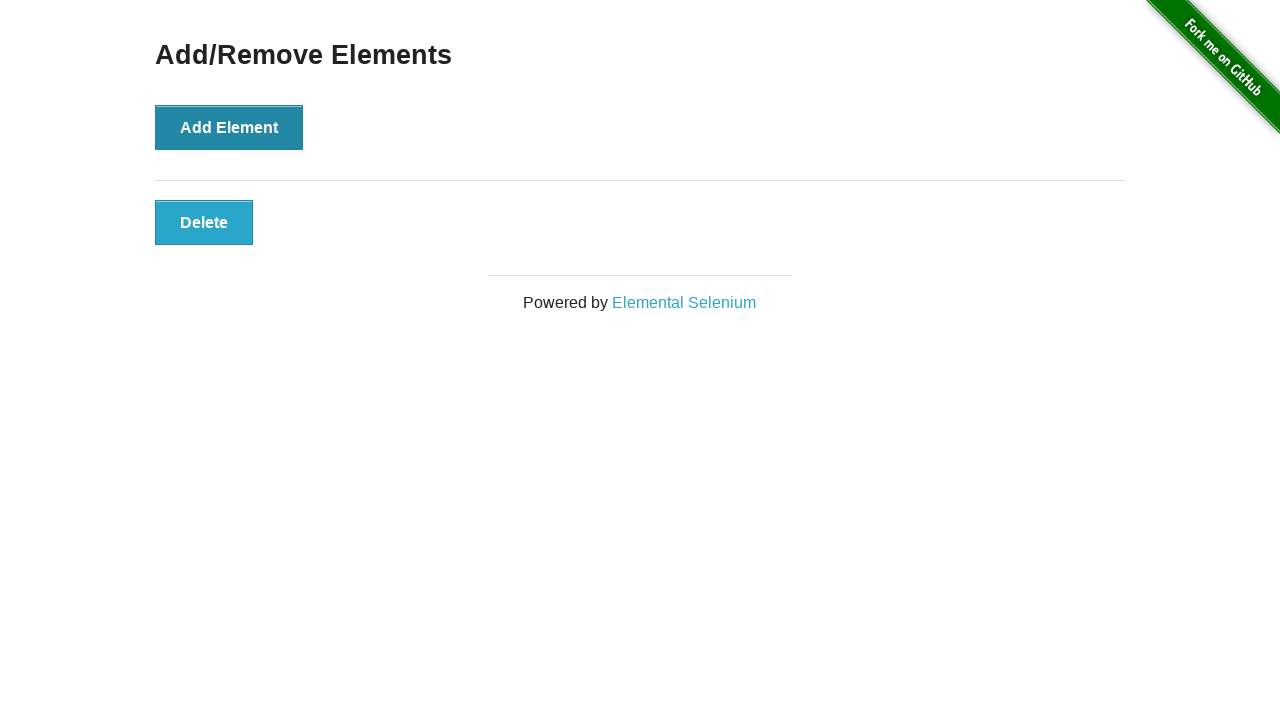

Verified Delete button has correct text
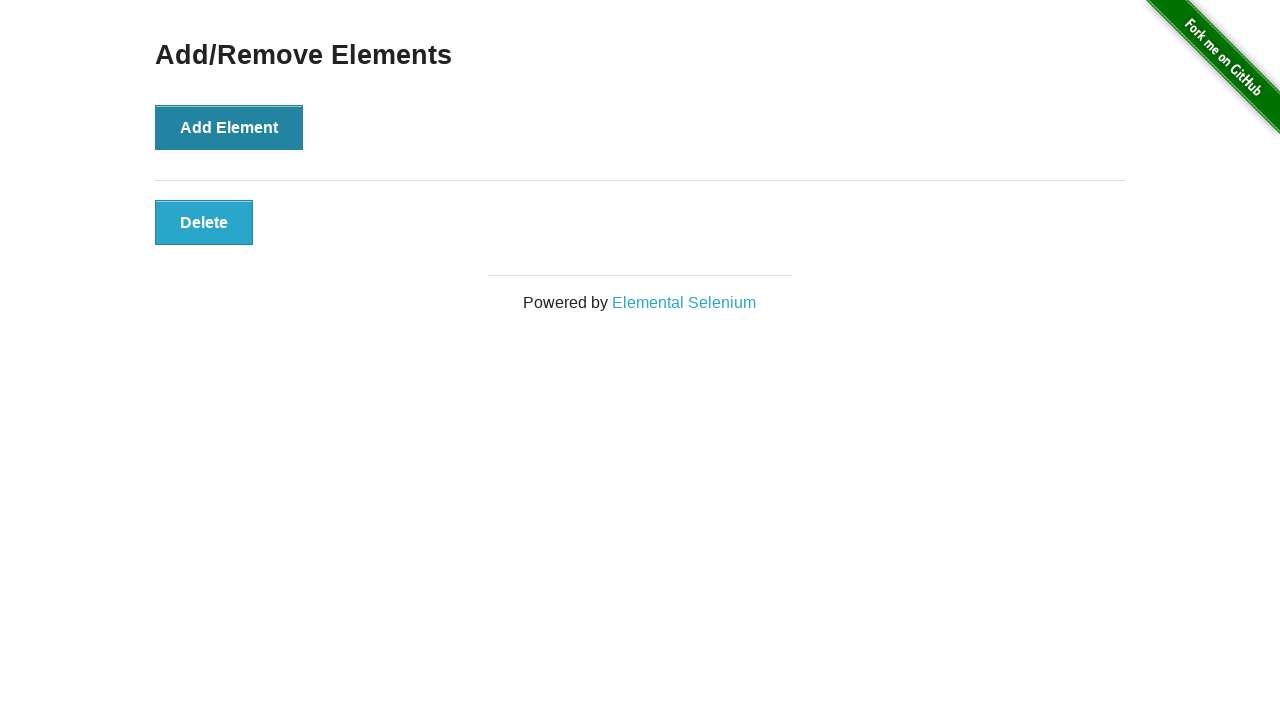

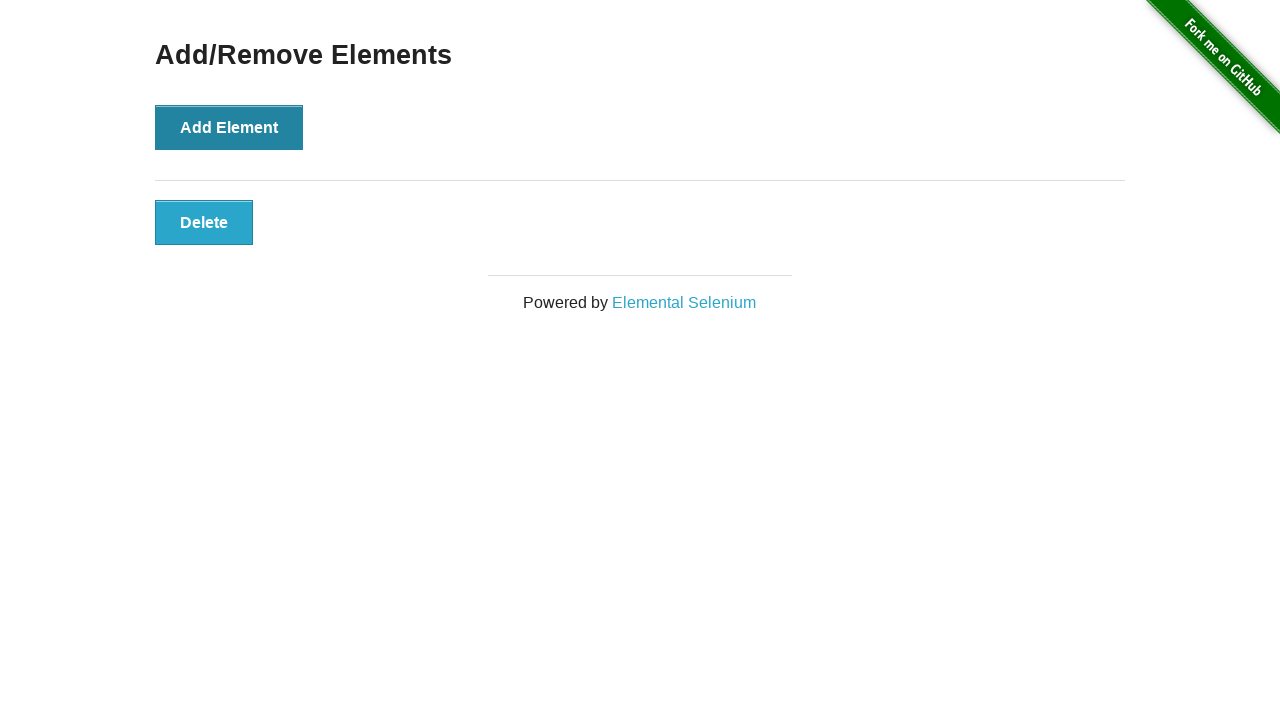